Tests the registration flow on ParaBank website by filling out the registration form with user details and creating a new account

Starting URL: https://parabank.parasoft.com/parabank/index.htm

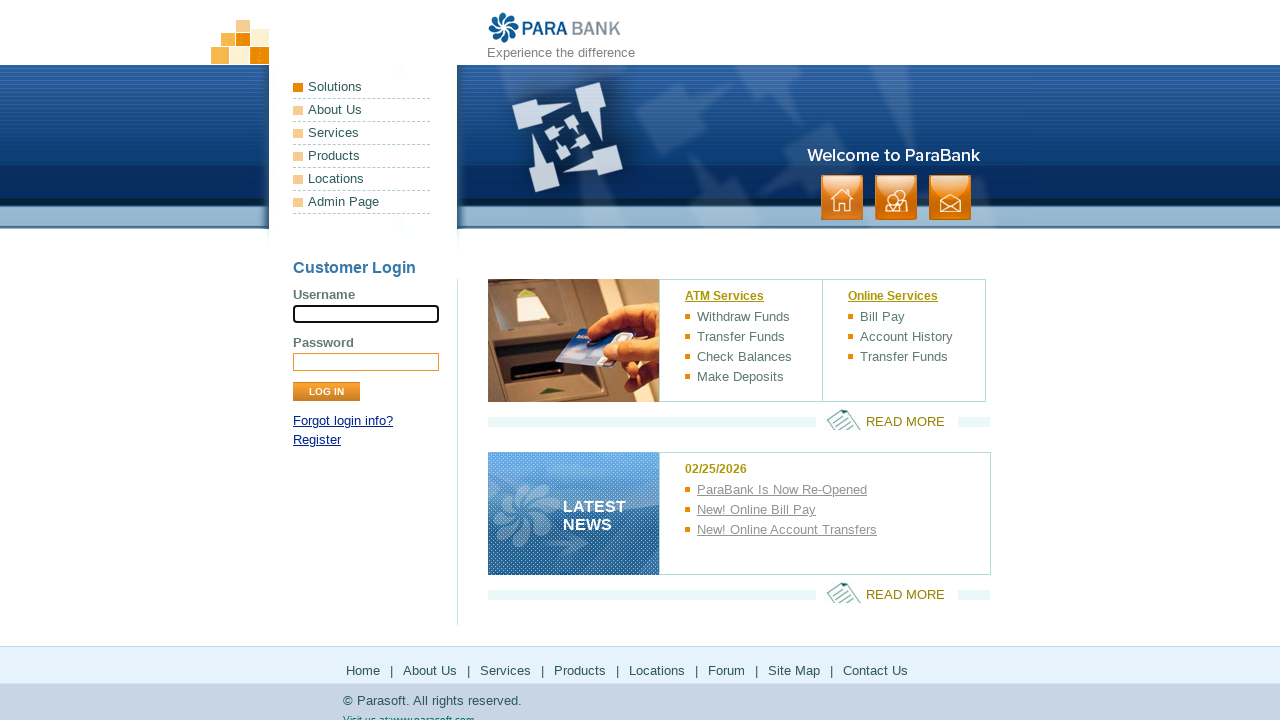

Clicked Register link at (317, 440) on xpath=//a[contains(text(),'Register')]
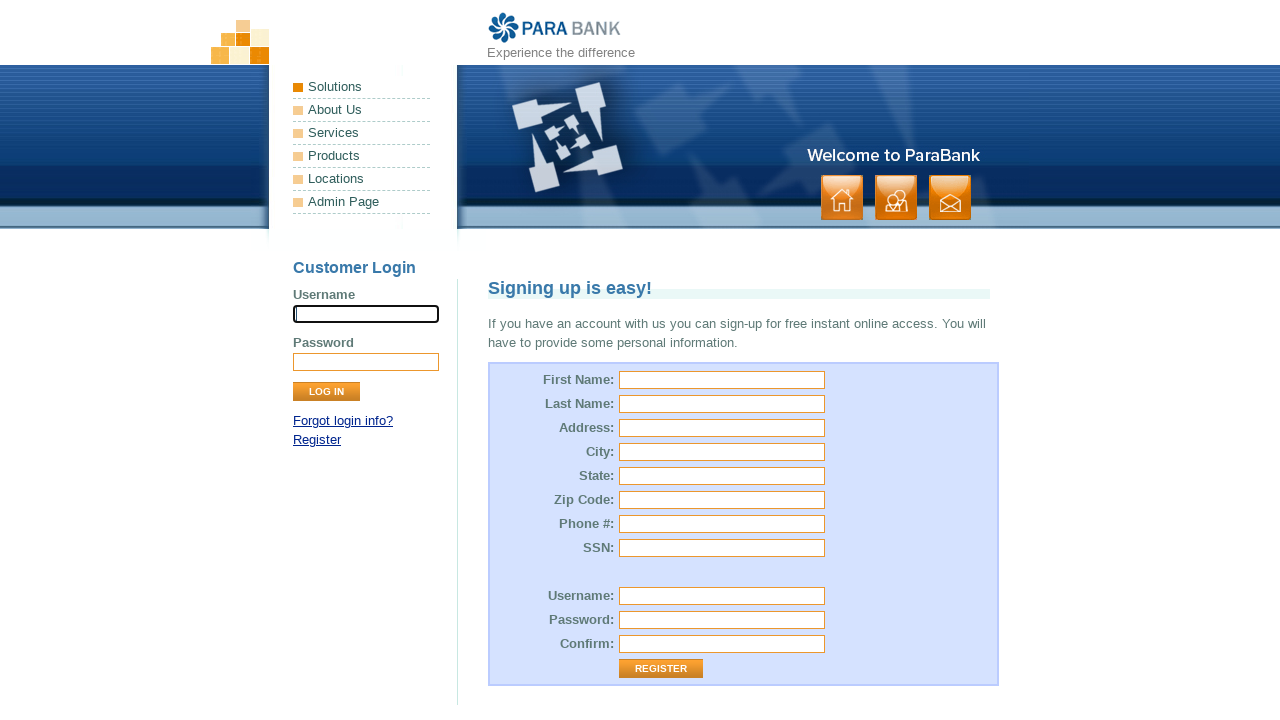

Filled First Name with 'Petar' on #customer\.firstName
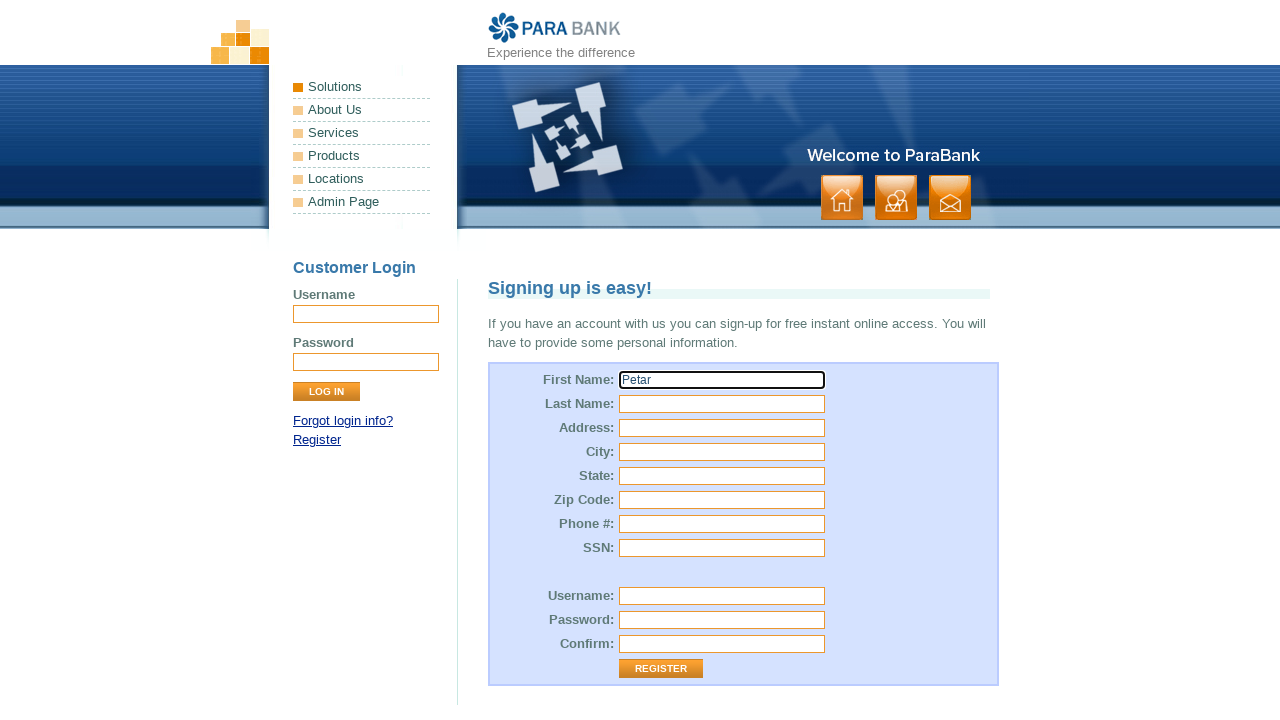

Filled Last Name with 'Petrovic' on #customer\.lastName
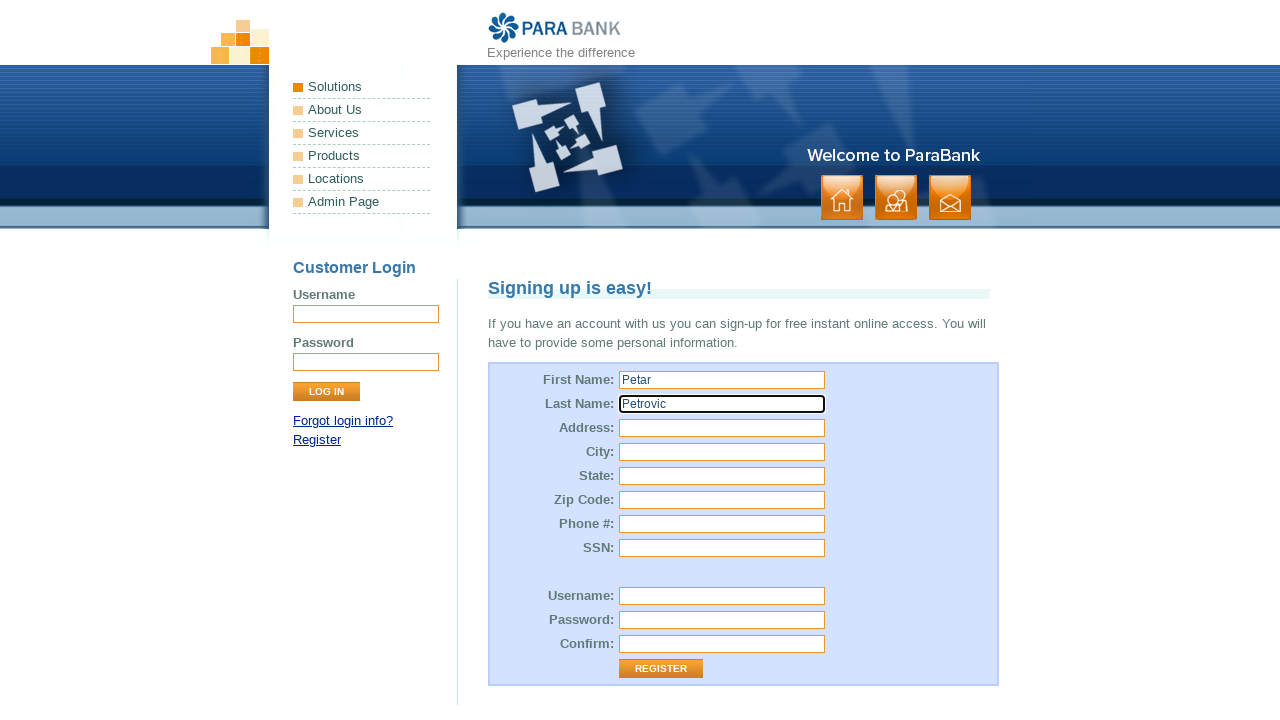

Filled Street Address with test email on #customer\.address\.street
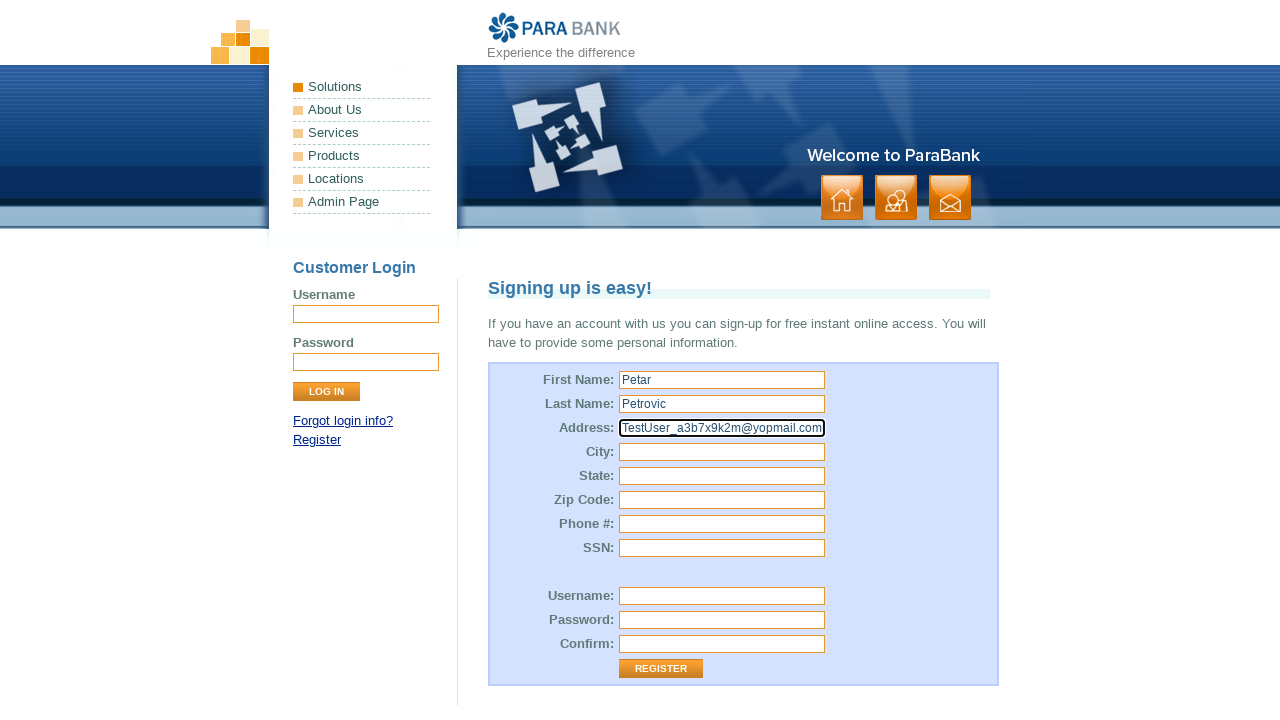

Filled City with 'Krusevac' on #customer\.address\.city
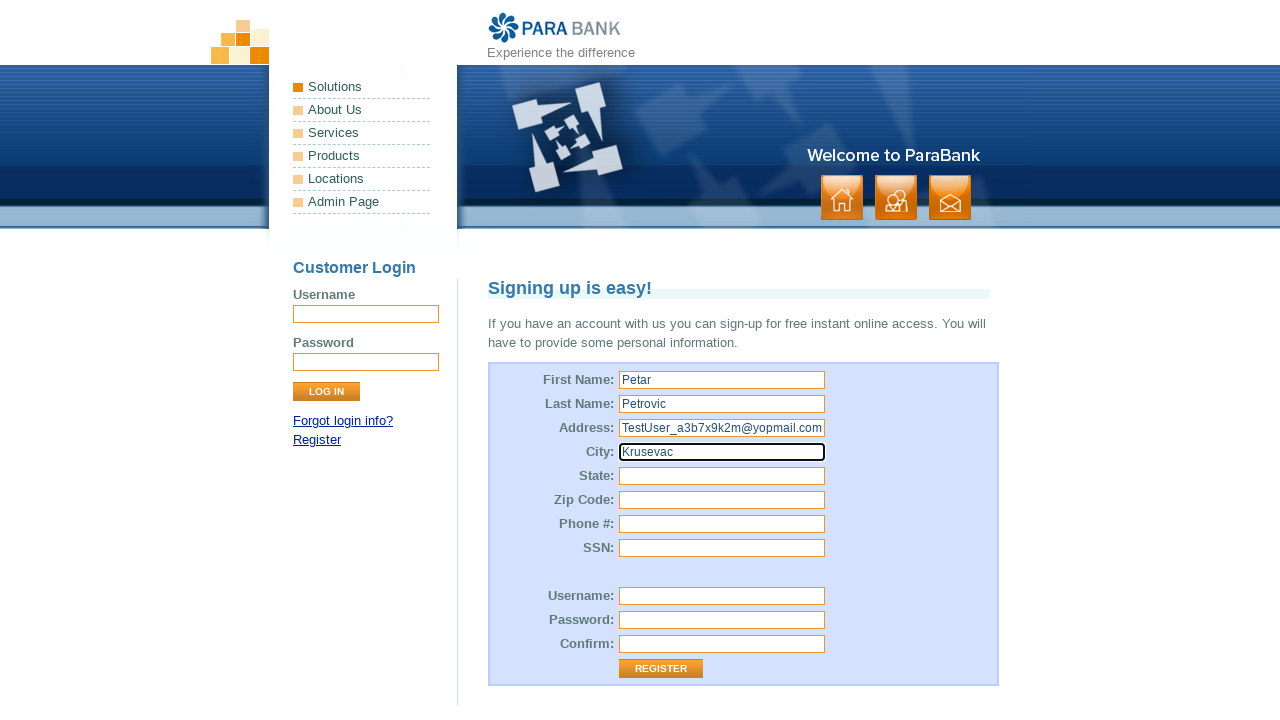

Filled State with 'Srbija' on #customer\.address\.state
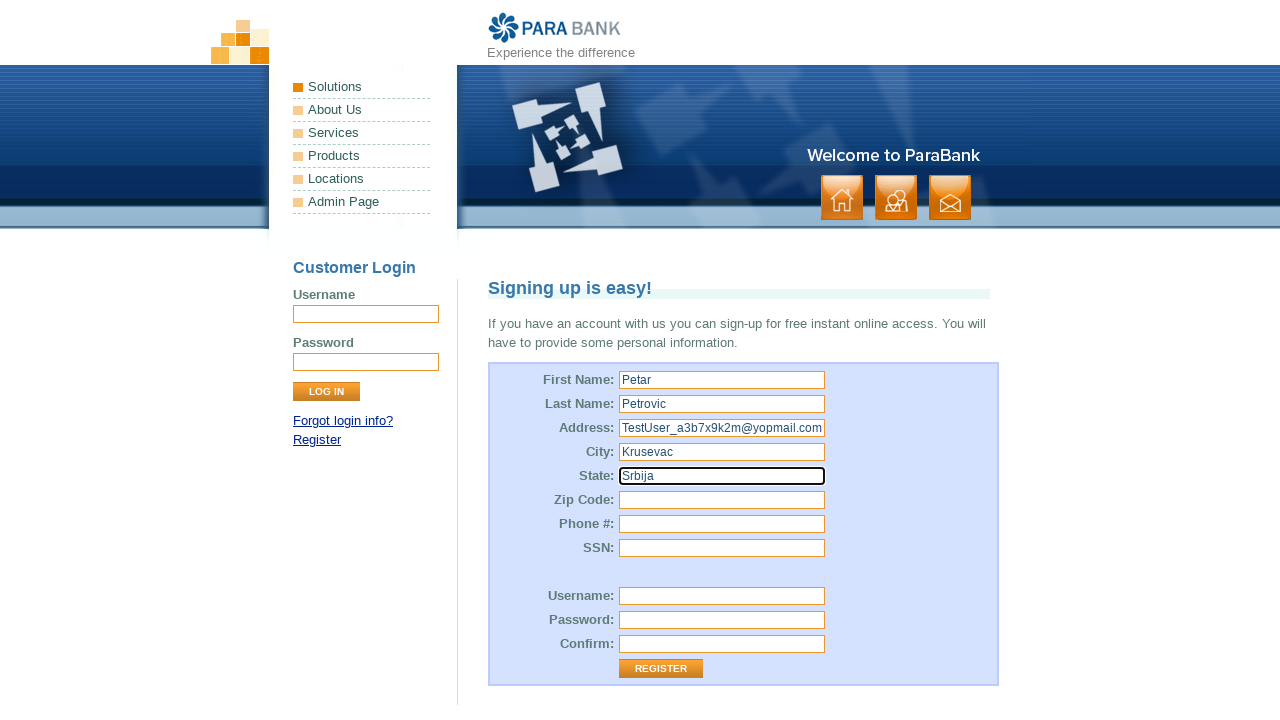

Filled Zip Code with '34300' on #customer\.address\.zipCode
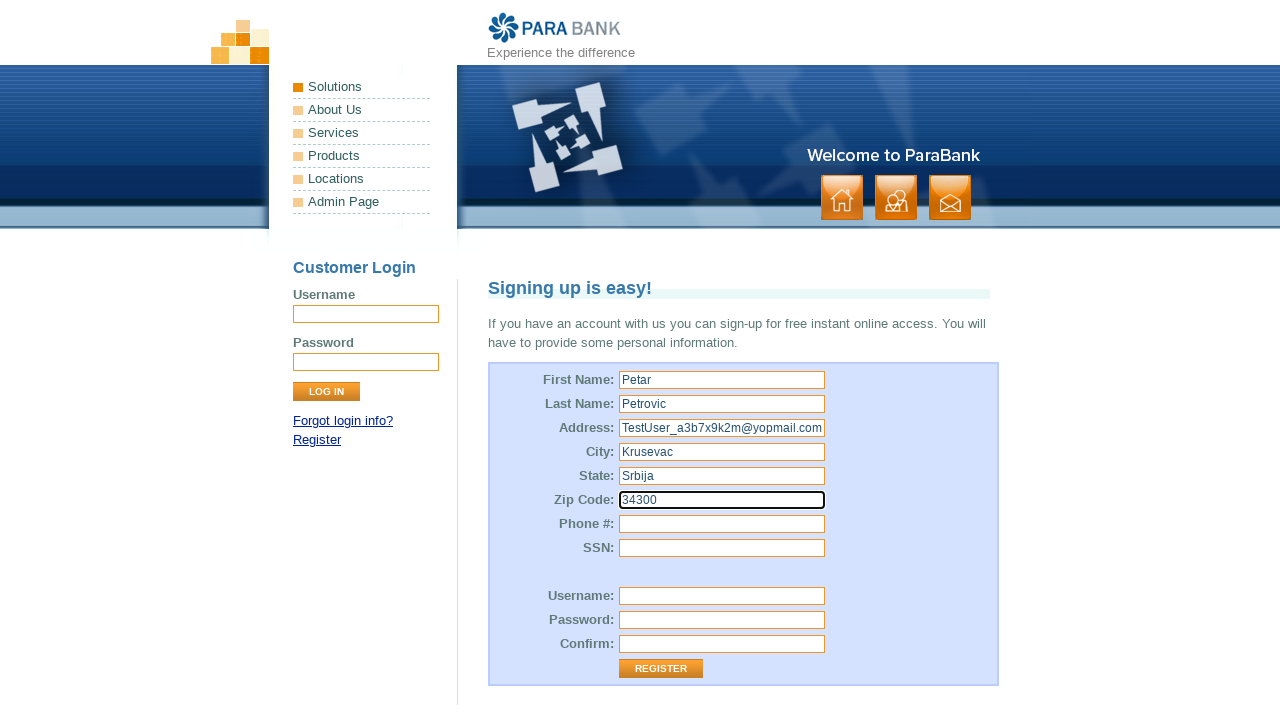

Filled Phone Number with '0651234567' on #customer\.phoneNumber
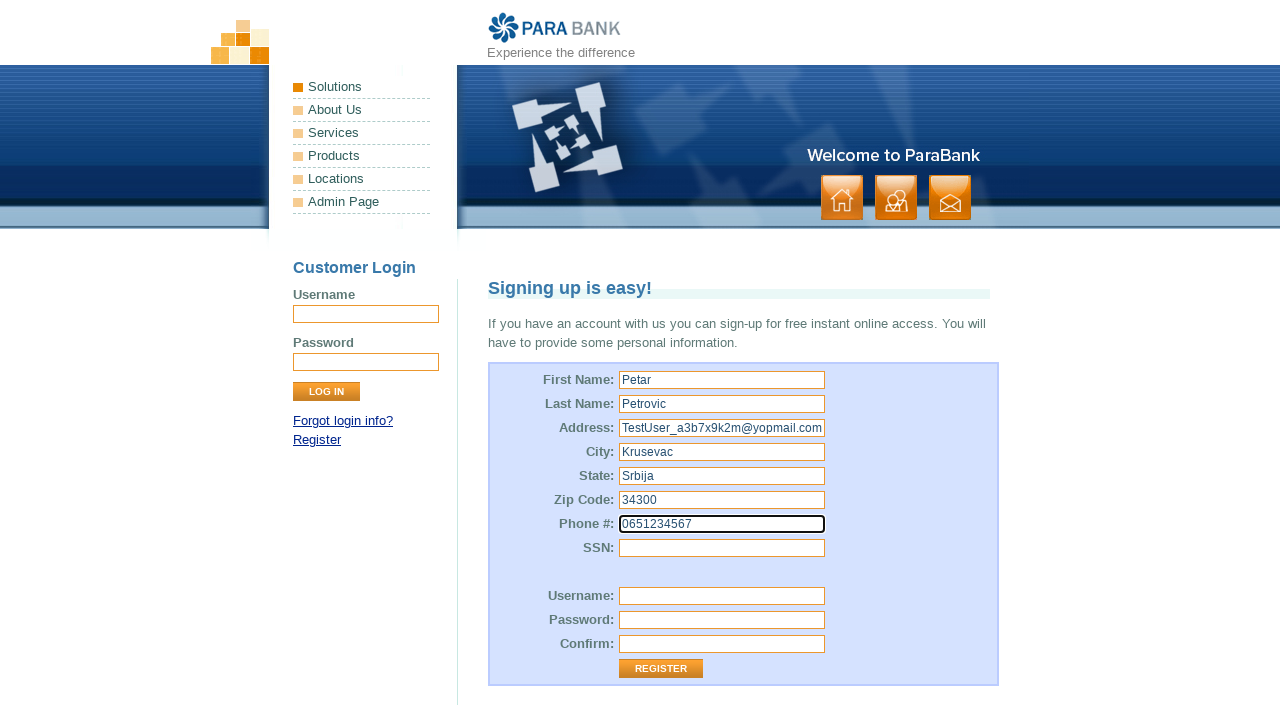

Filled SSN with 'ne' on #customer\.ssn
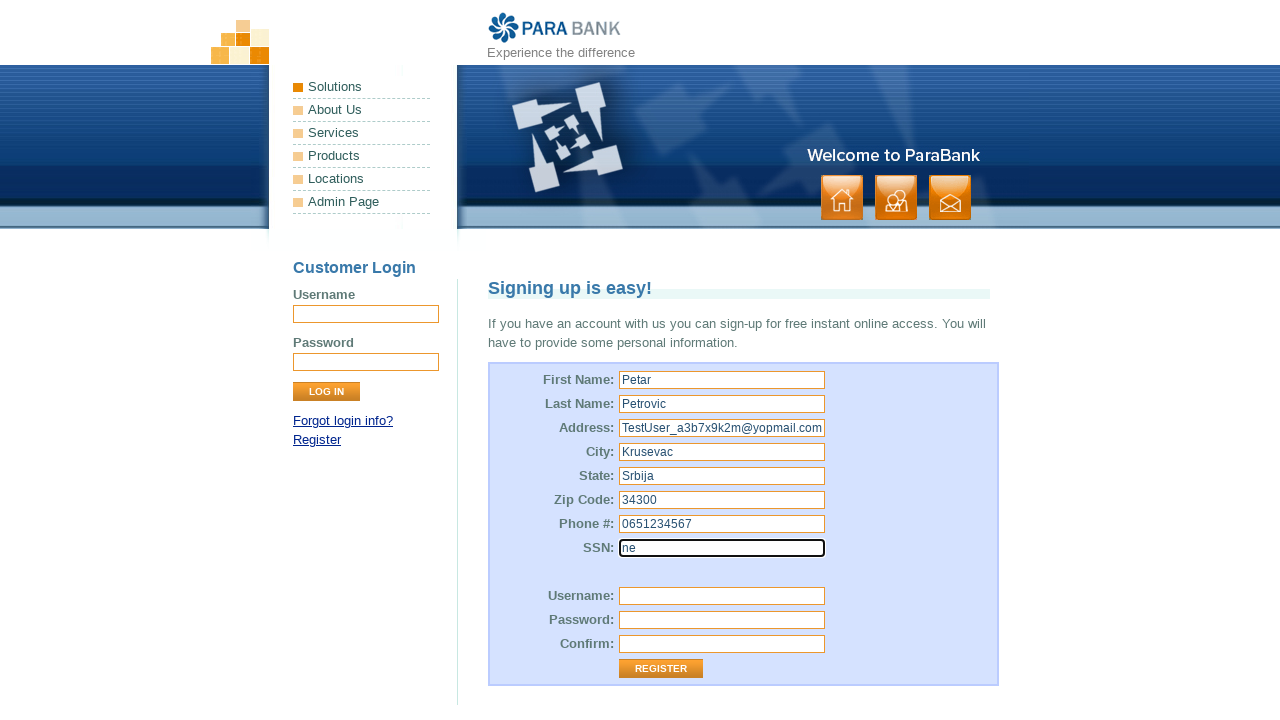

Filled Username with 'testuser_92847' on #customer\.username
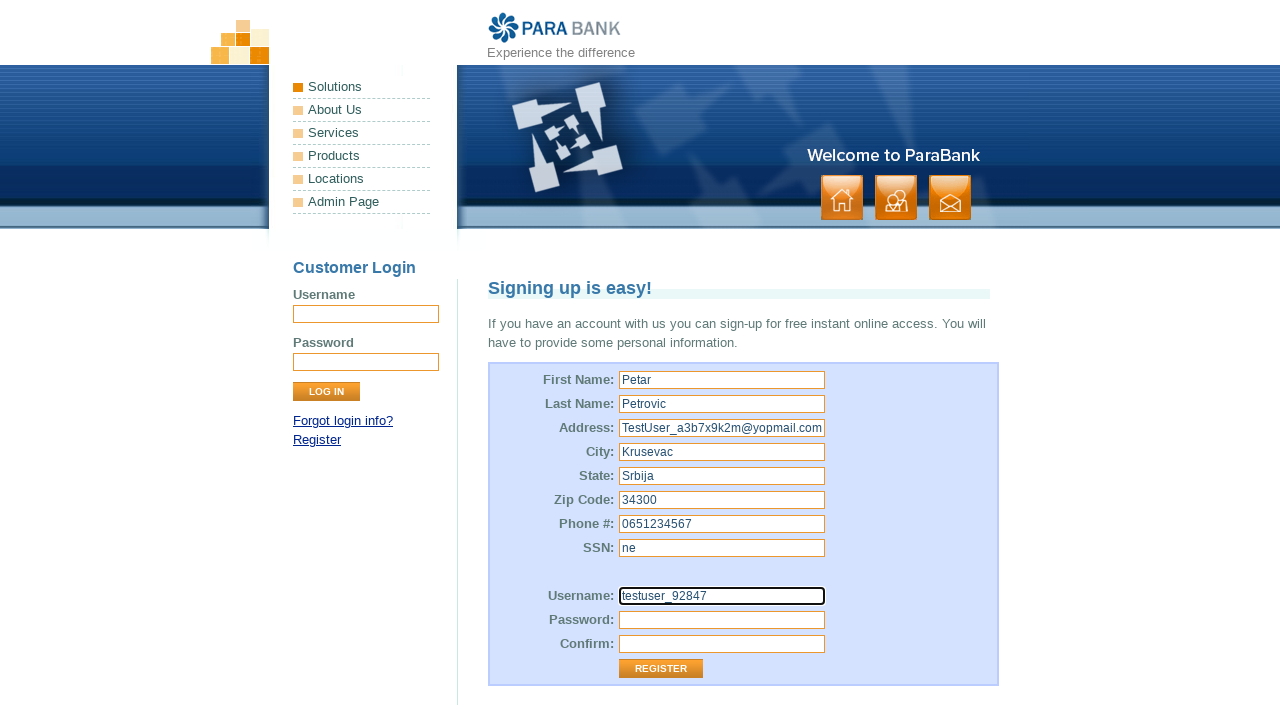

Filled Password field on #customer\.password
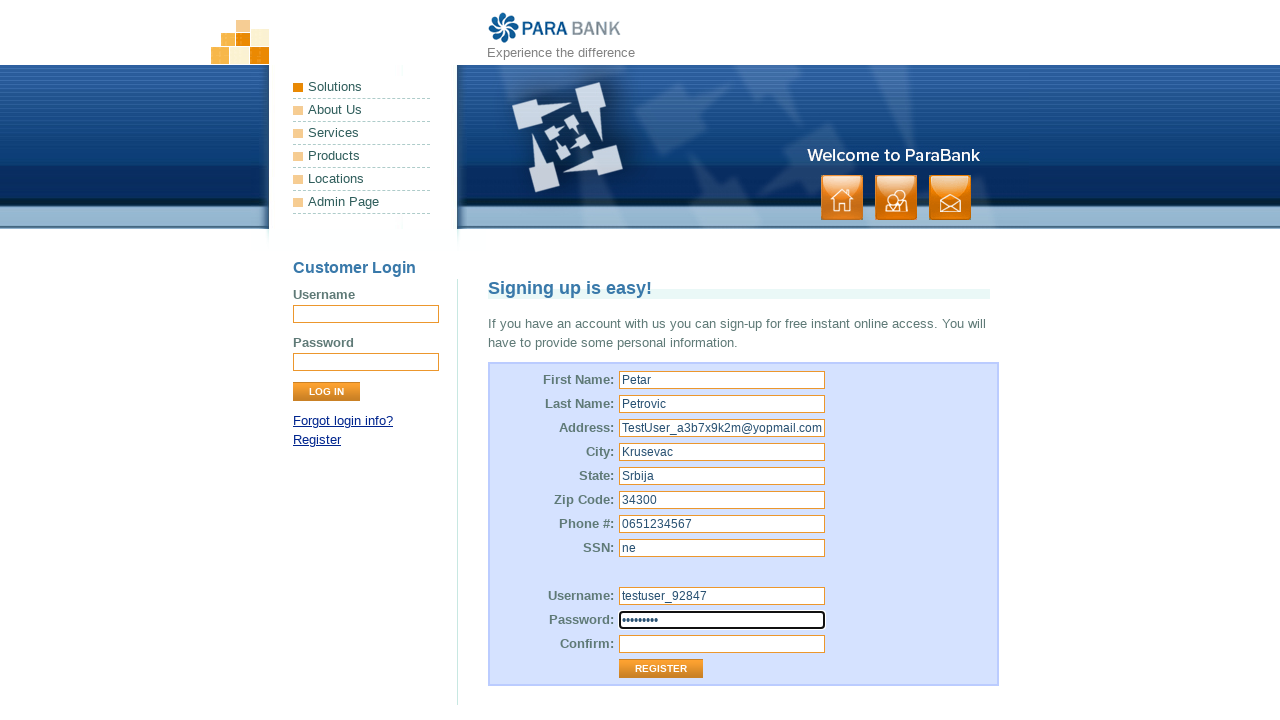

Filled Confirm Password field on #repeatedPassword
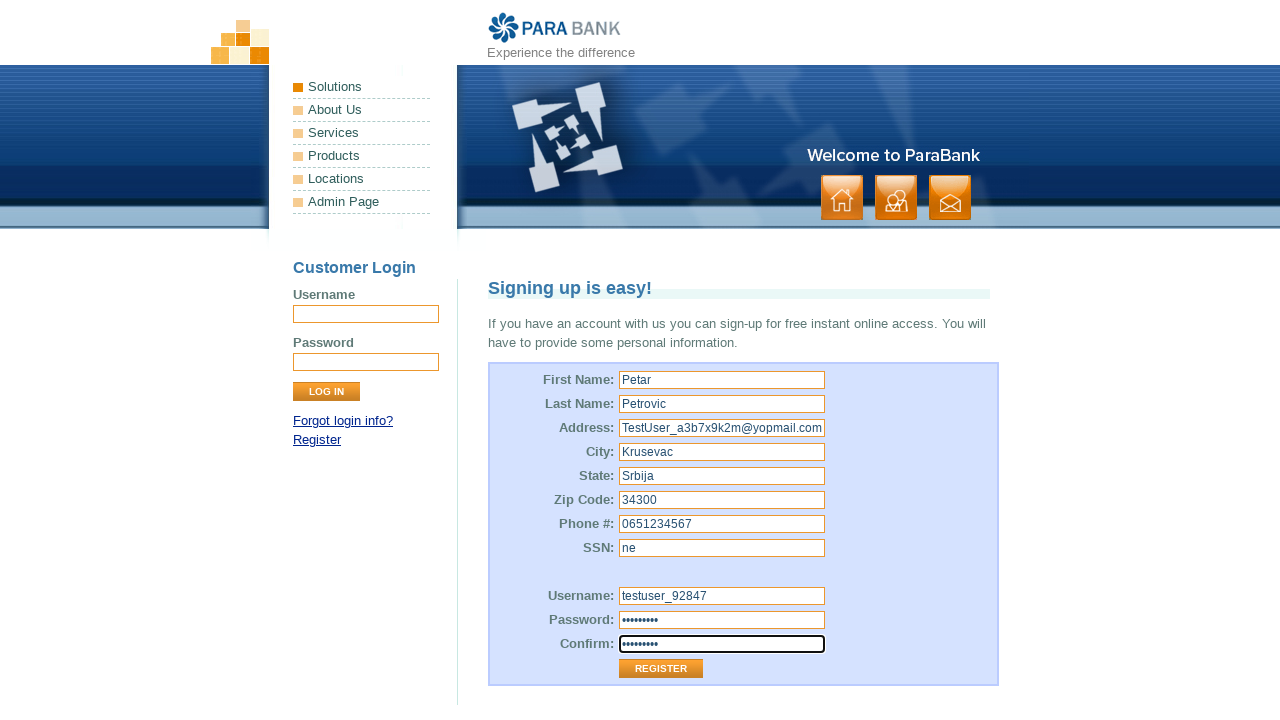

Clicked REGISTER button to submit registration form at (661, 669) on xpath=/html[1]/body[1]/div[1]/div[3]/div[2]/form[1]/table[1]/tbody[1]/tr[13]/td[
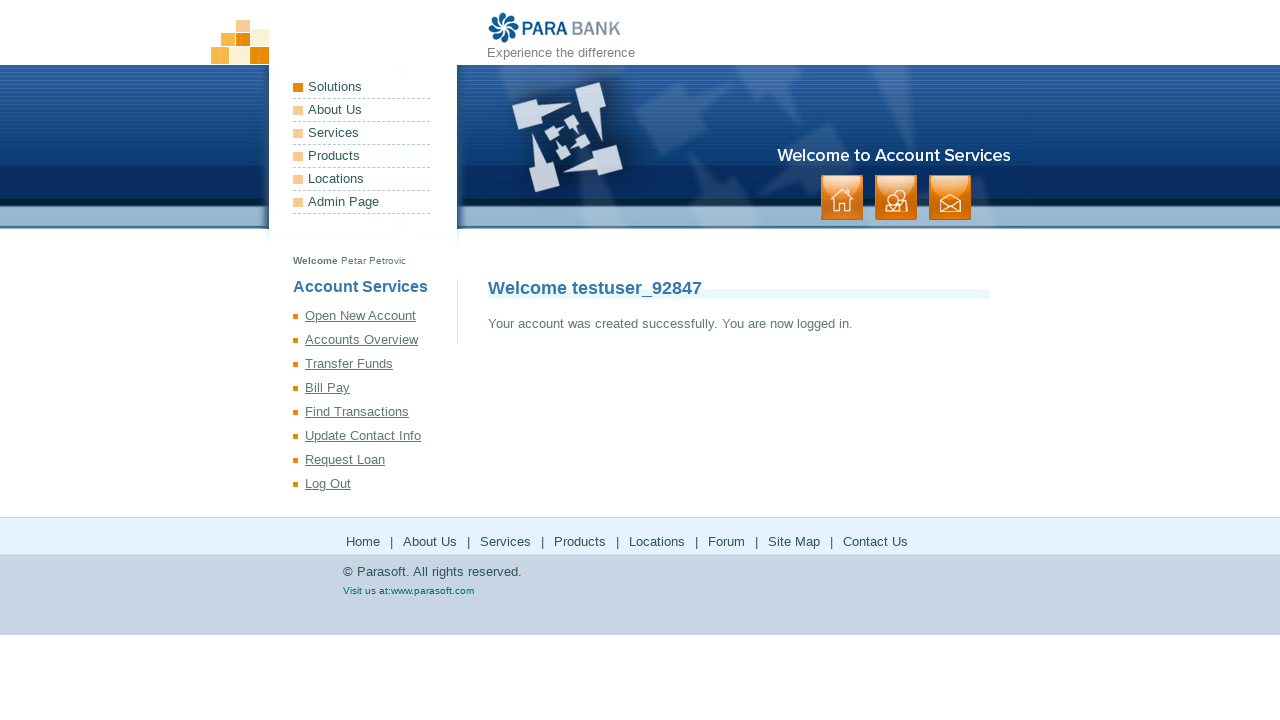

Registration completed and Log Out link appeared
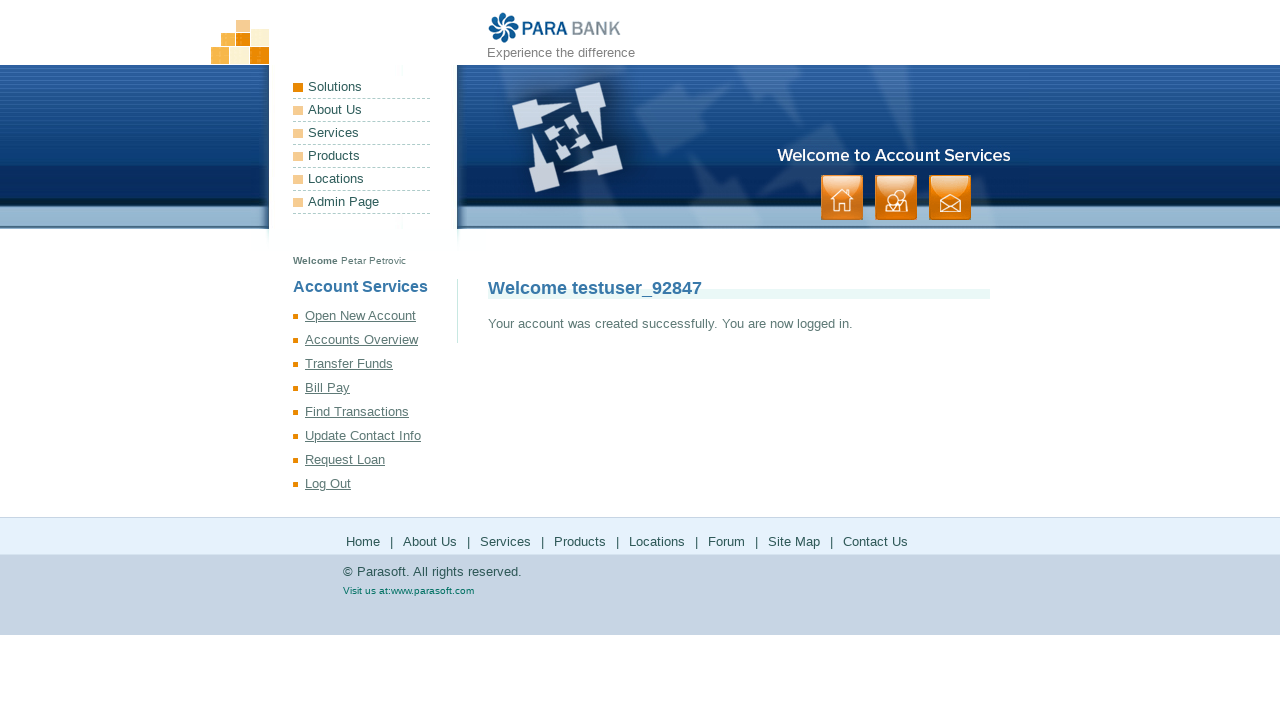

Clicked Log Out link to end session at (375, 484) on xpath=//a[contains(text(),'Log Out')]
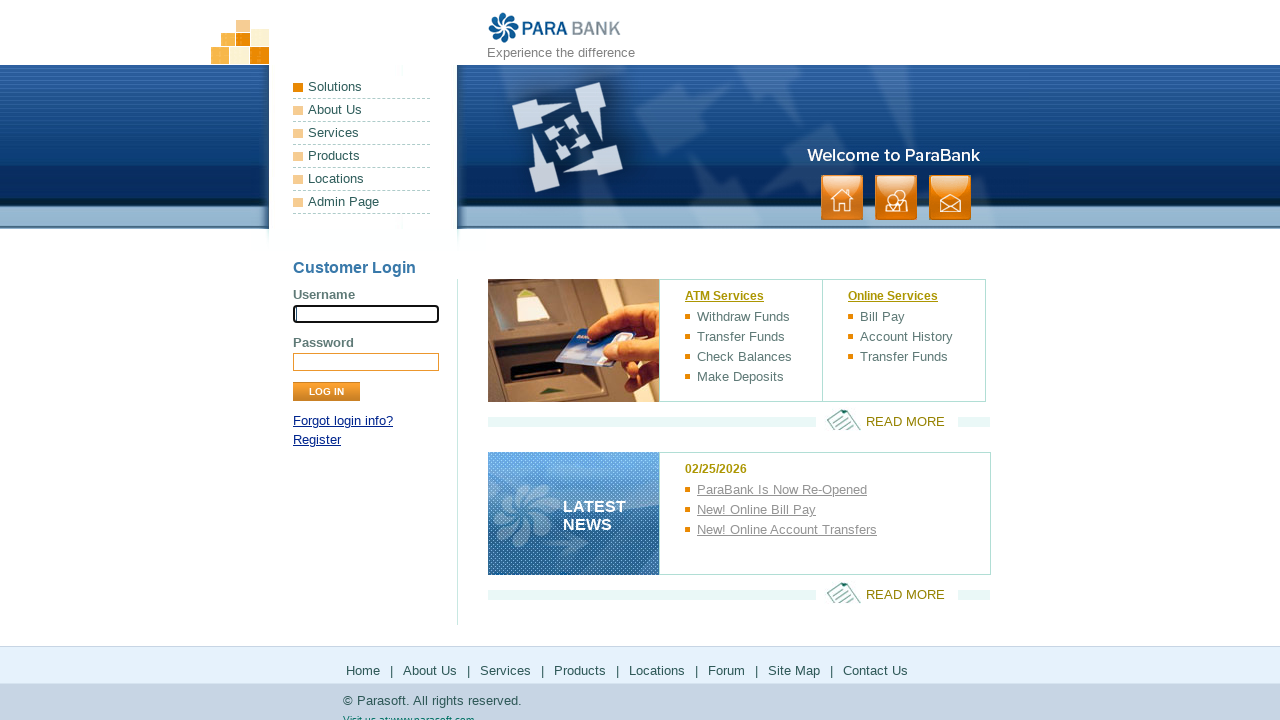

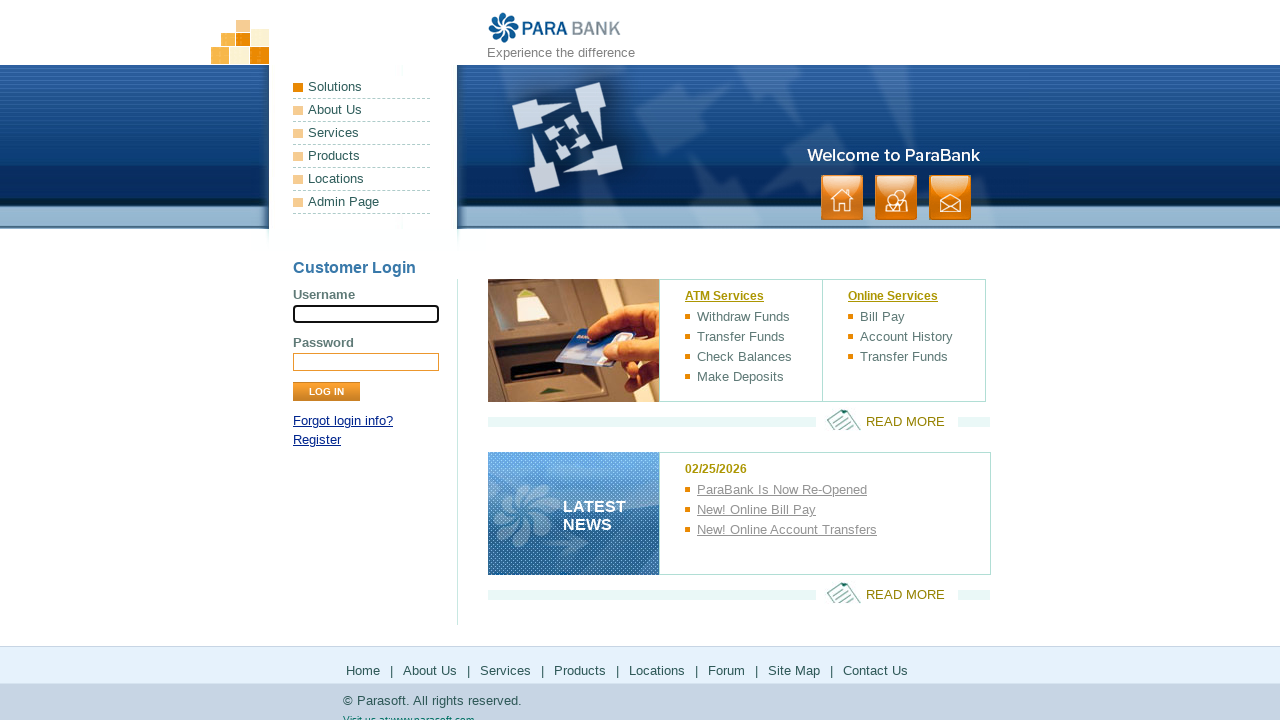